Tests the jQuery UI resizable widget by locating the resize handle and dragging it to resize the element from its original size to a larger dimension.

Starting URL: https://jqueryui.com/resources/demos/resizable/default.html

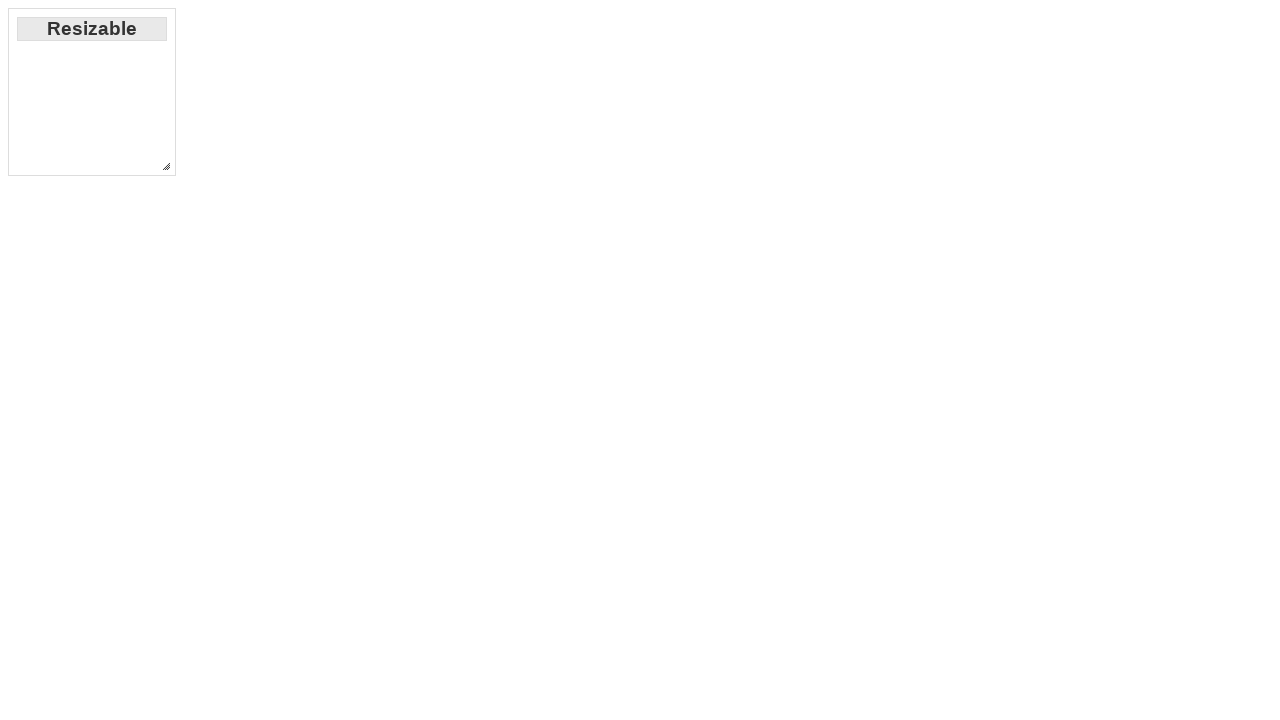

Located the resize handle element
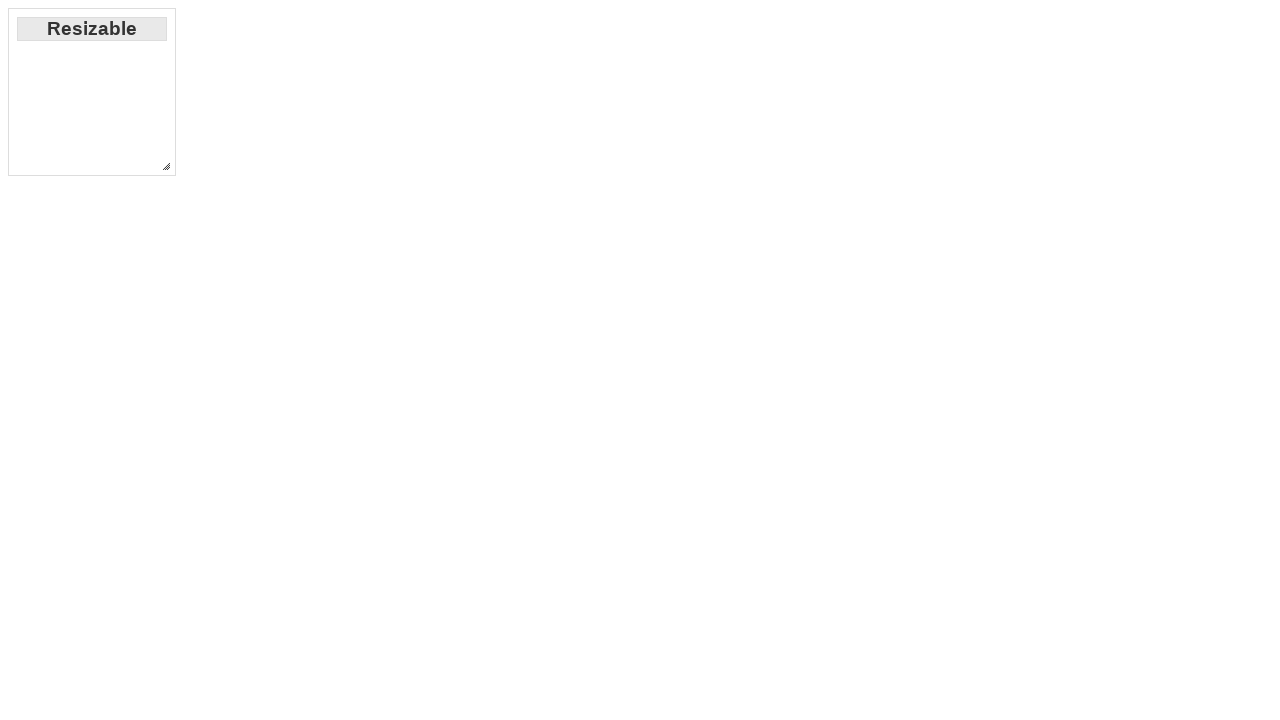

Resize handle is now visible
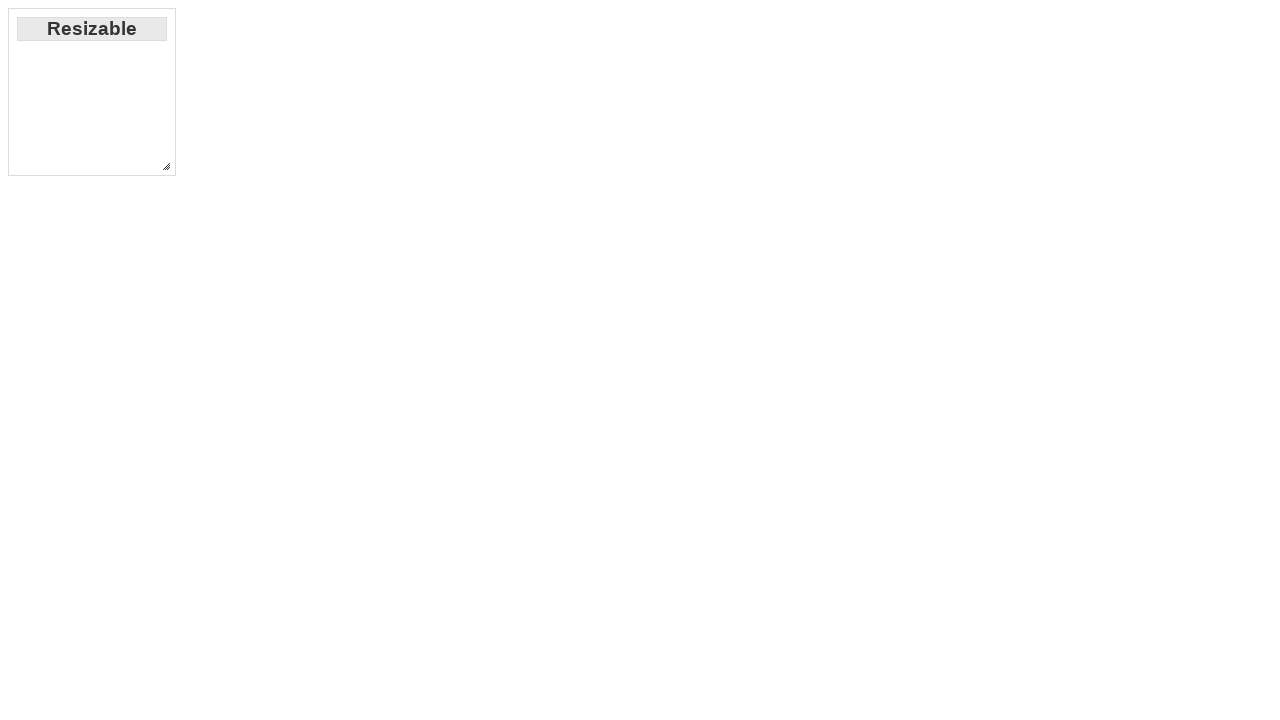

Retrieved bounding box of resize handle
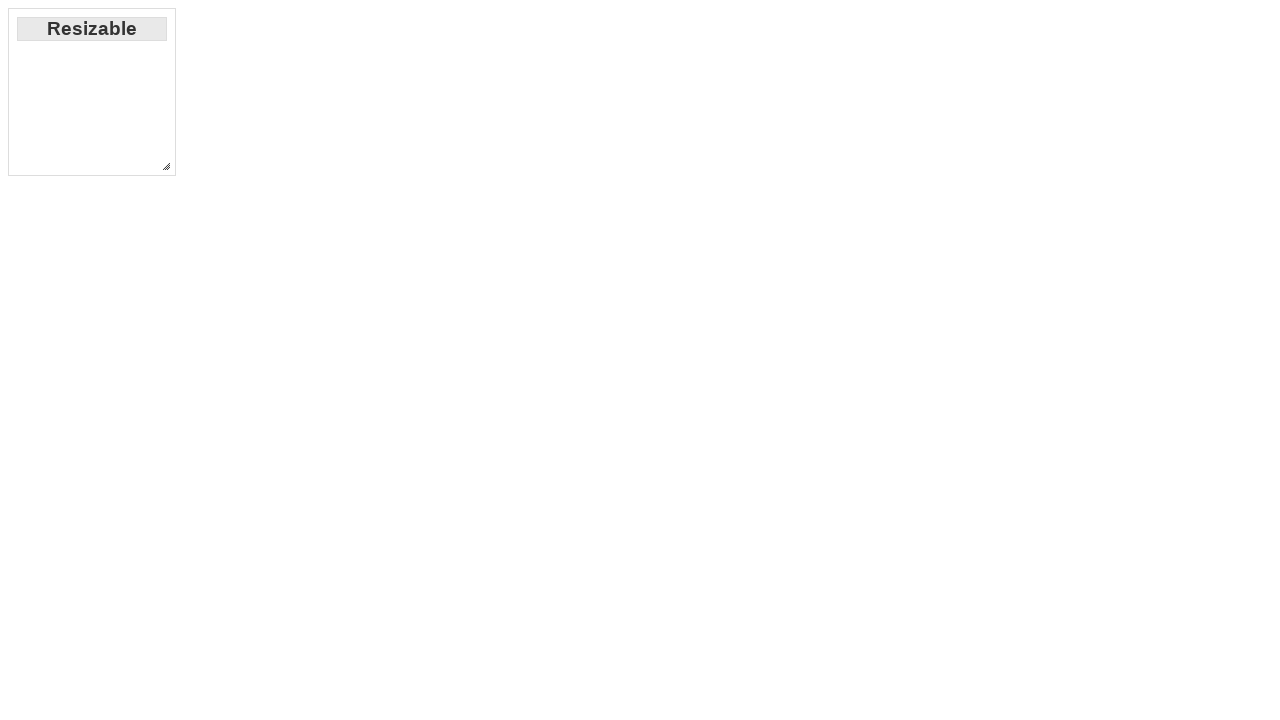

Moved mouse to center of resize handle at (166, 166)
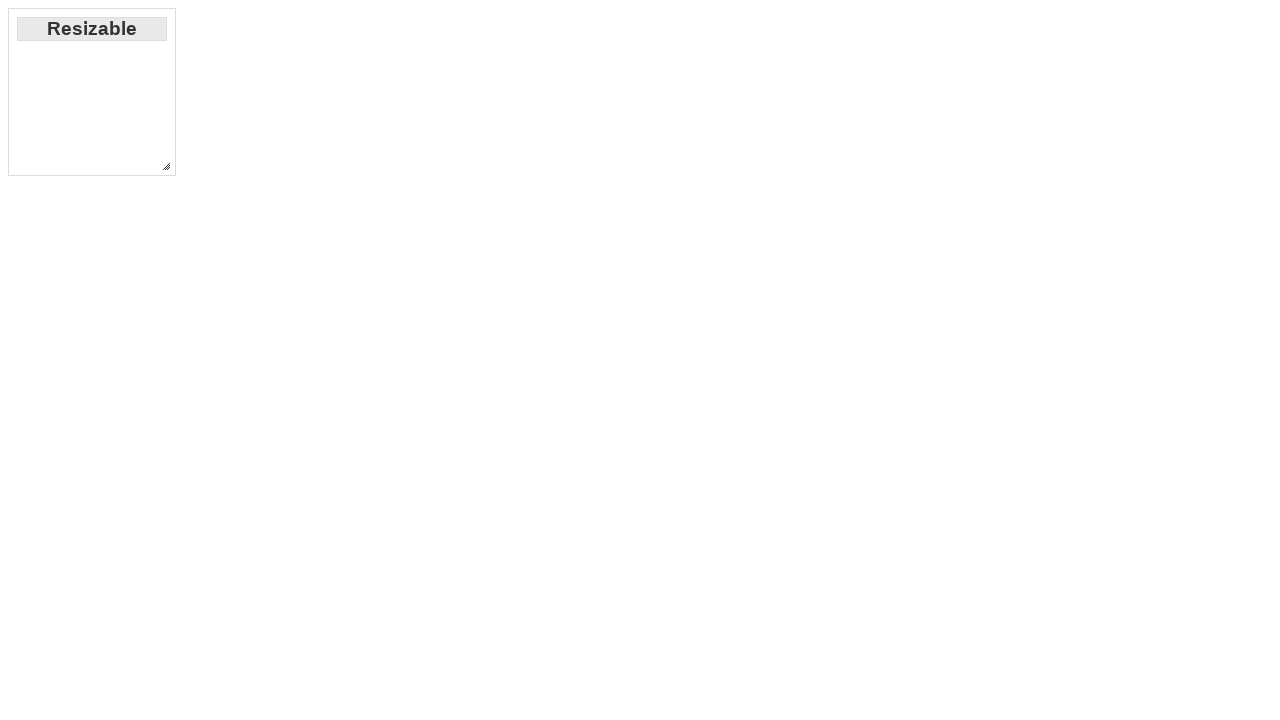

Pressed mouse button down on resize handle at (166, 166)
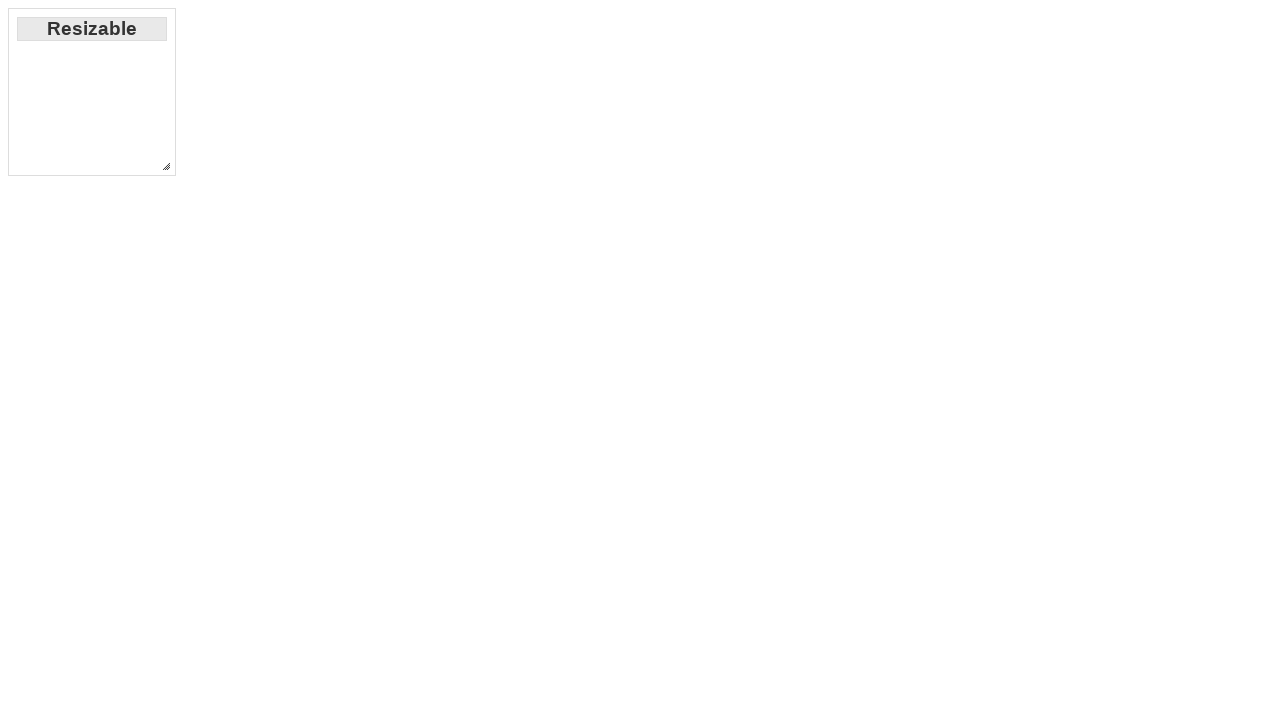

Dragged resize handle 400px in both x and y directions at (558, 558)
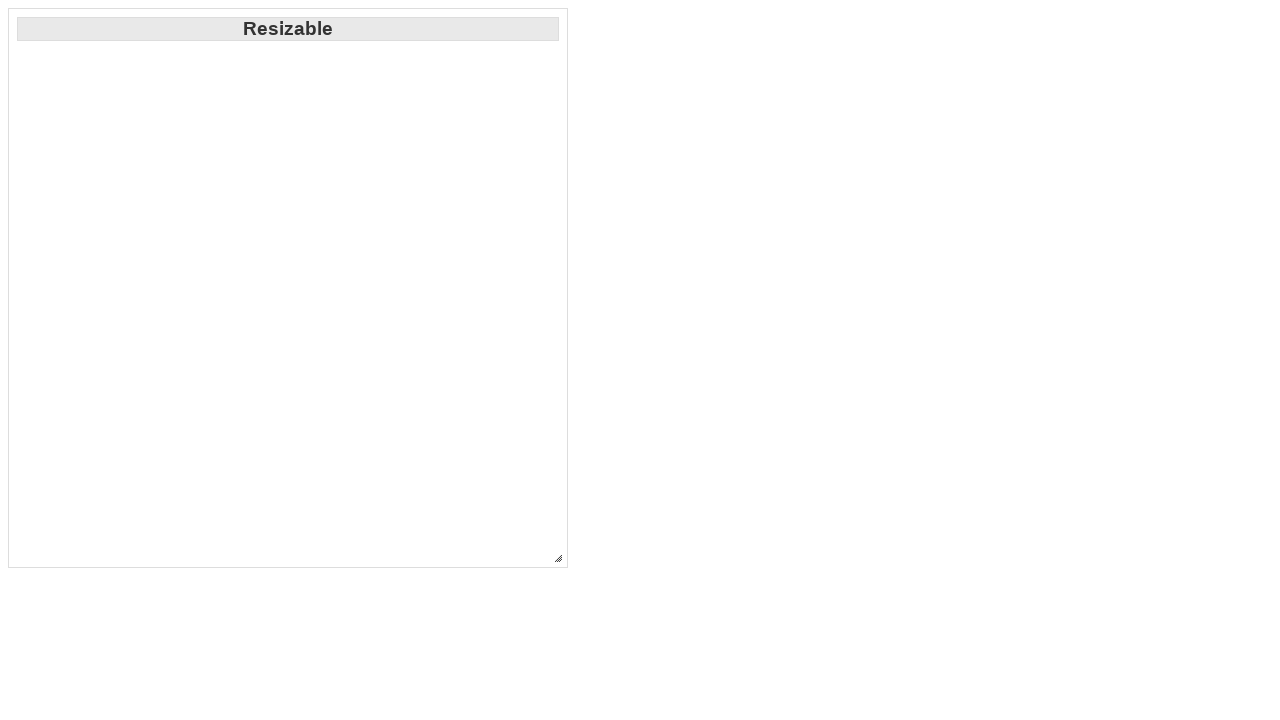

Released mouse button to complete resize at (558, 558)
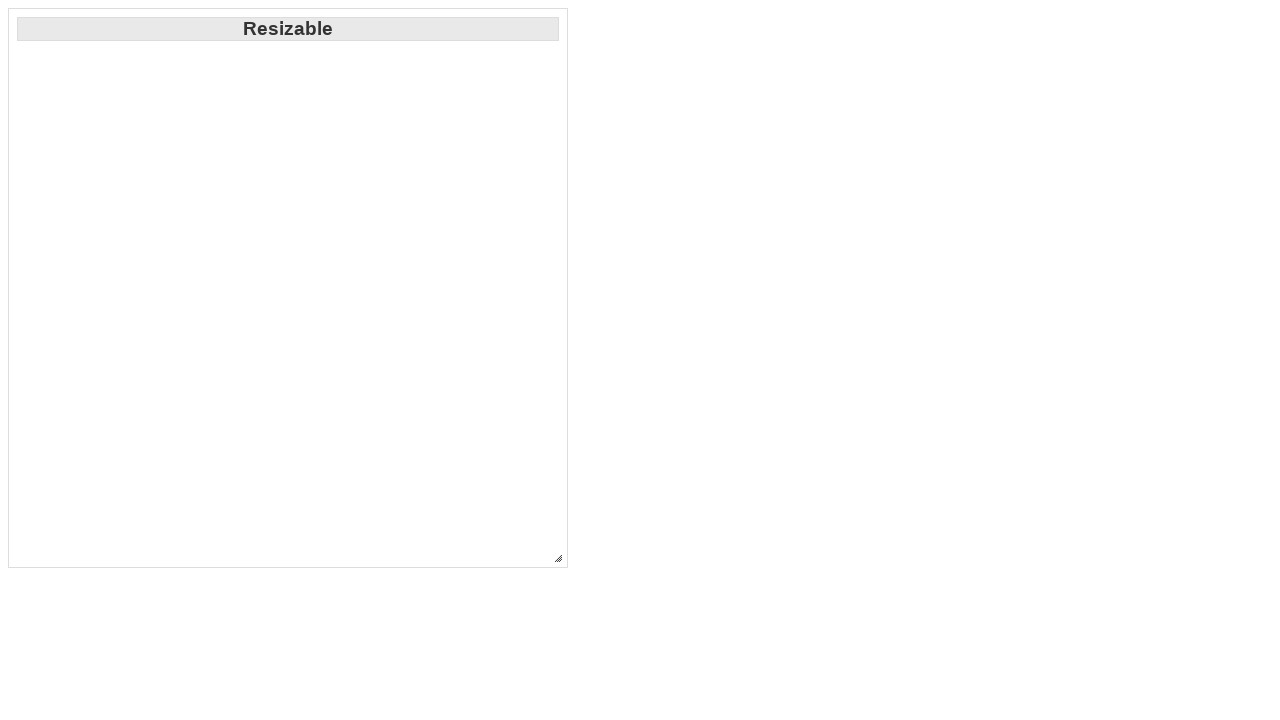

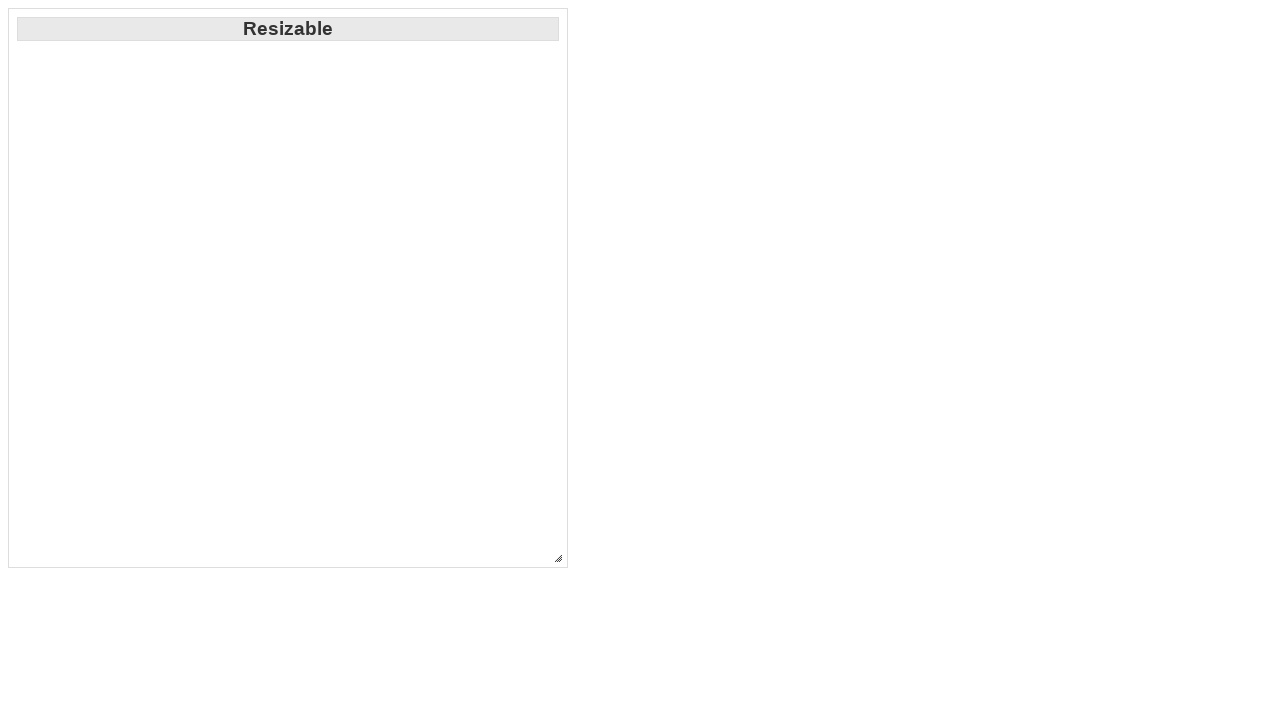